Navigates to a GitHub repository's latest release page, waits for the page to load, scrolls down, and verifies that release assets (download links) are present.

Starting URL: https://github.com/ReVanced/revanced-patches/releases/latest

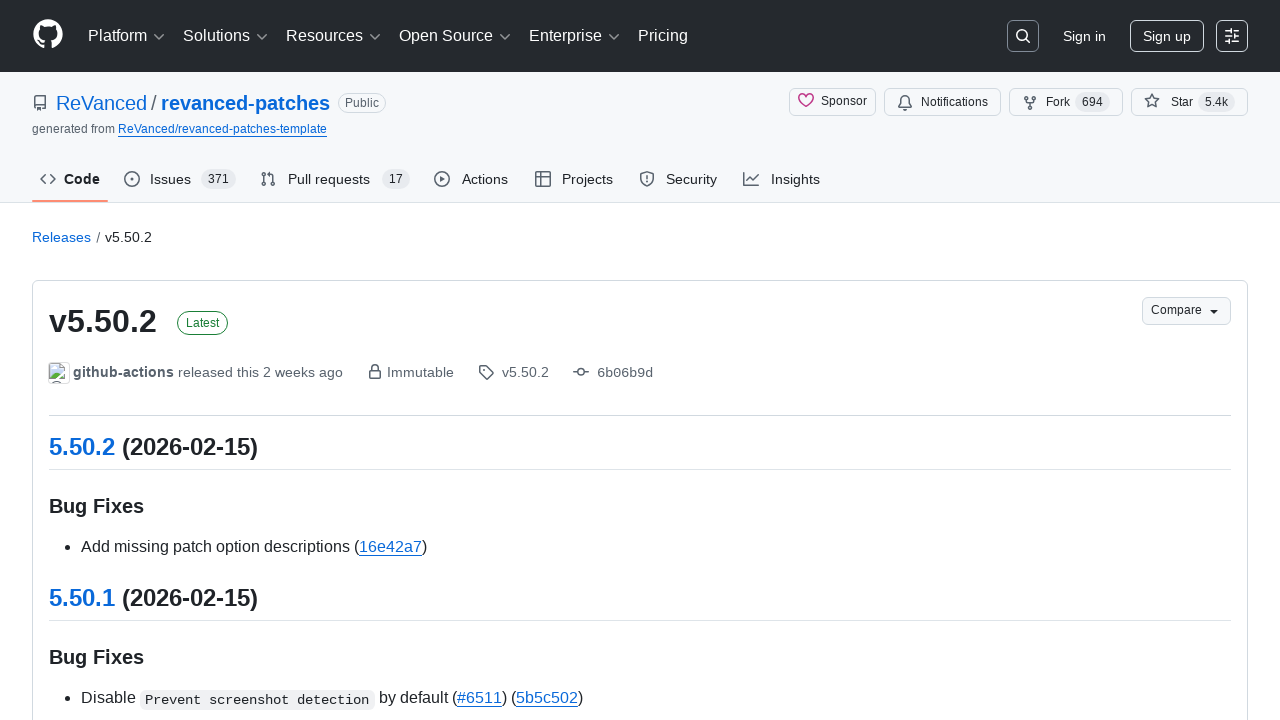

Release page content loaded successfully
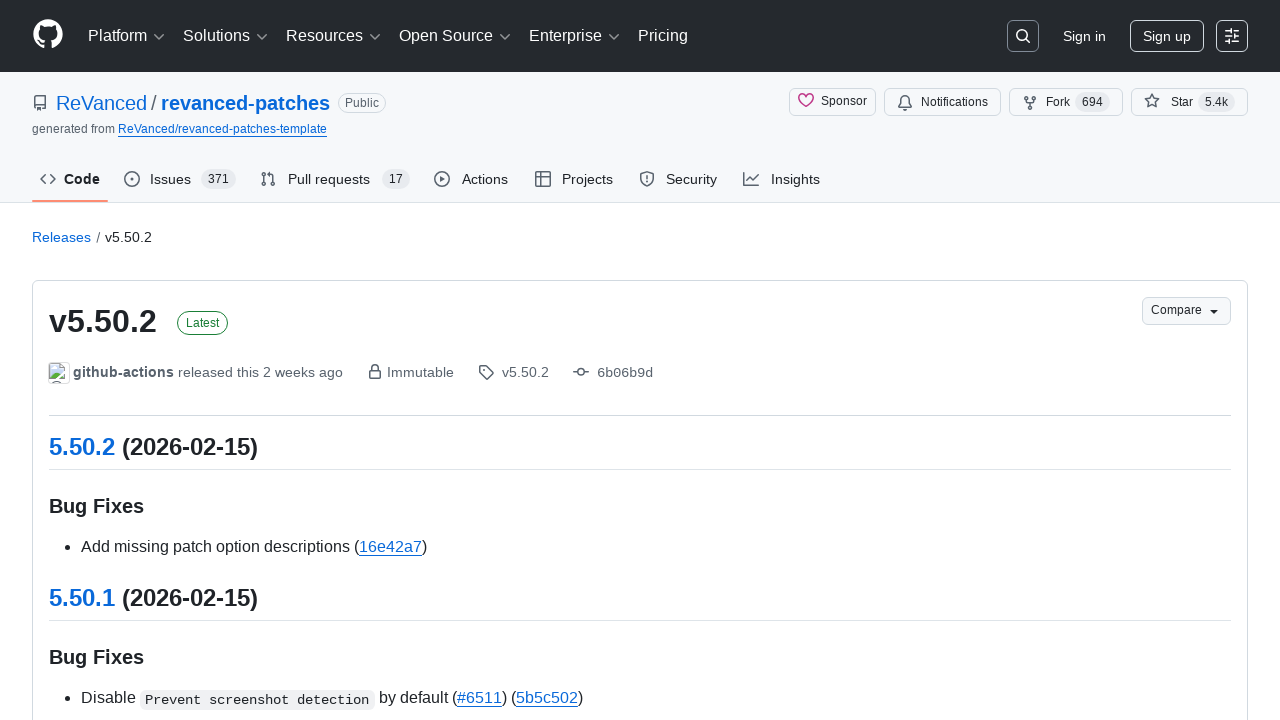

Scrolled down to bottom of page to reveal all content
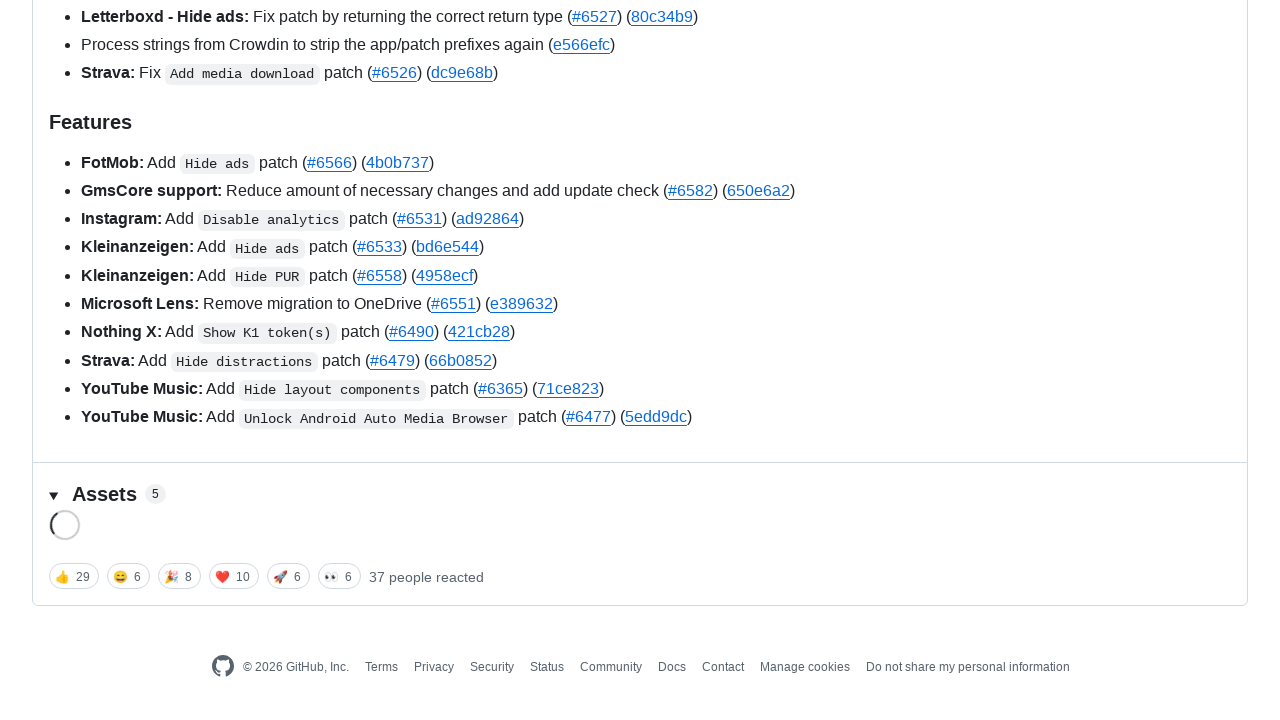

Release assets (download links) are present and visible
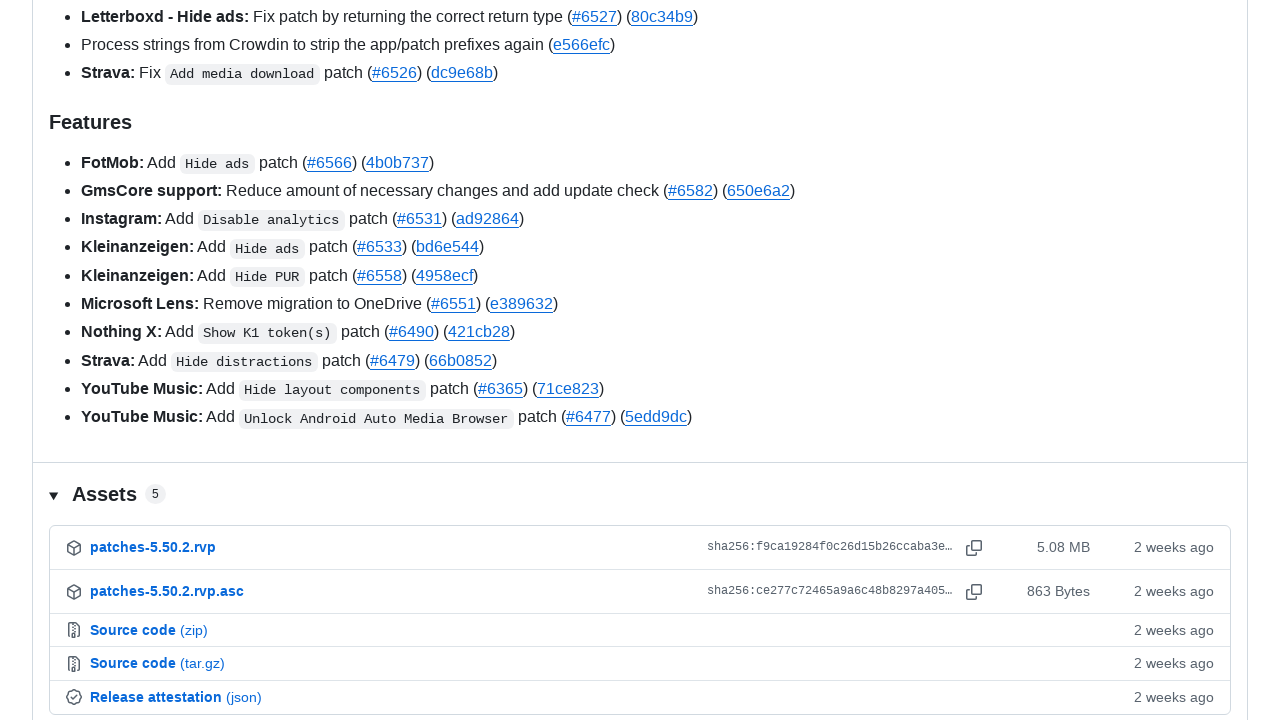

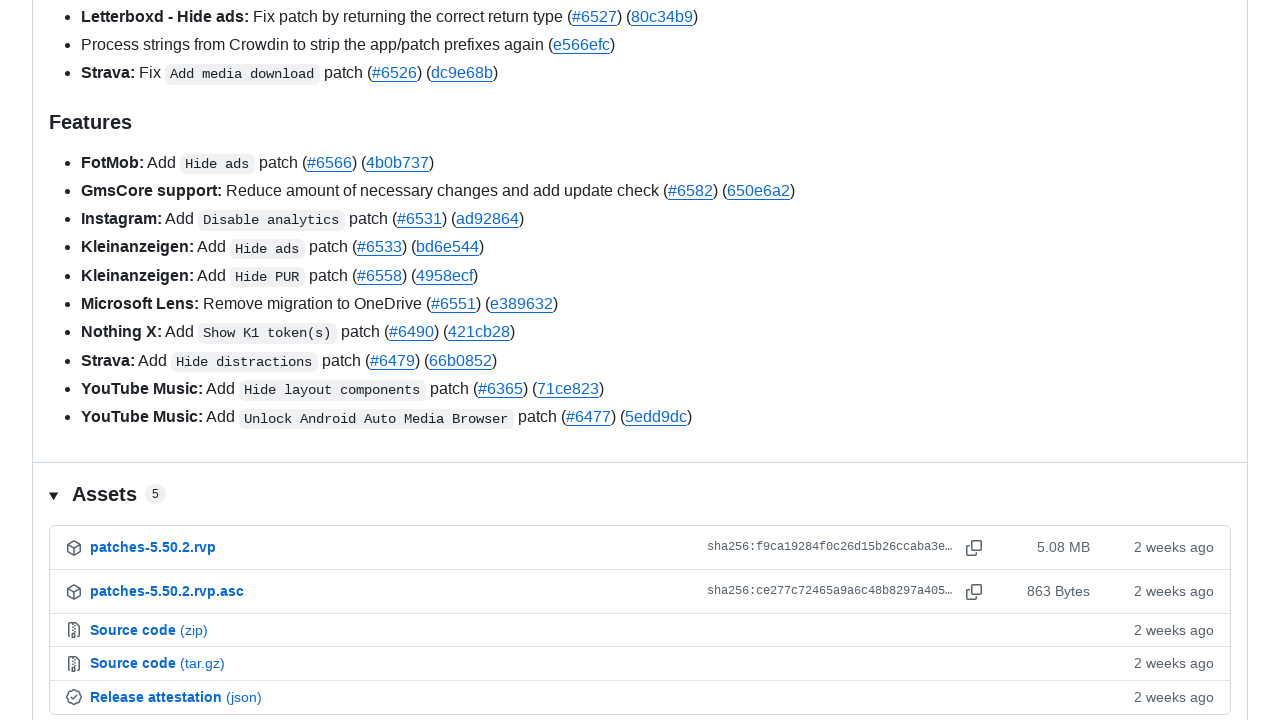